Tests input field functionality by entering a number, clearing it with backspace keys, and entering a new number

Starting URL: http://the-internet.herokuapp.com/inputs

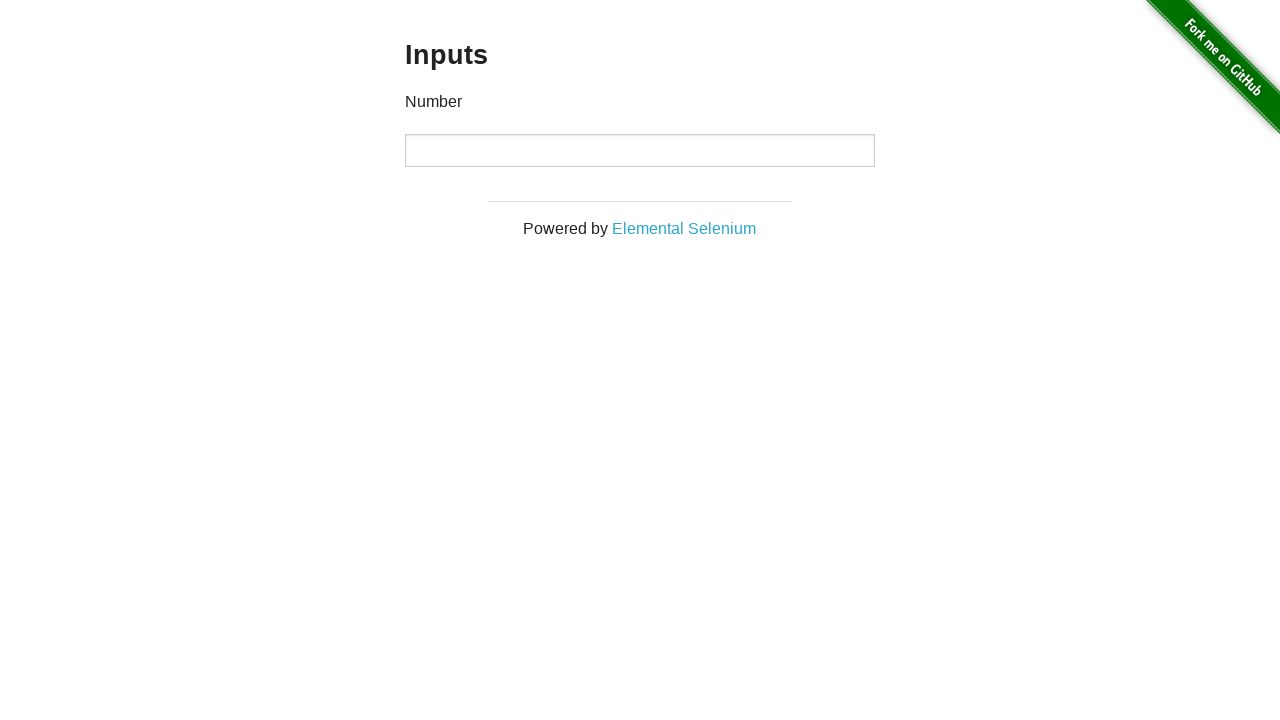

Entered '1000' into the input field on input
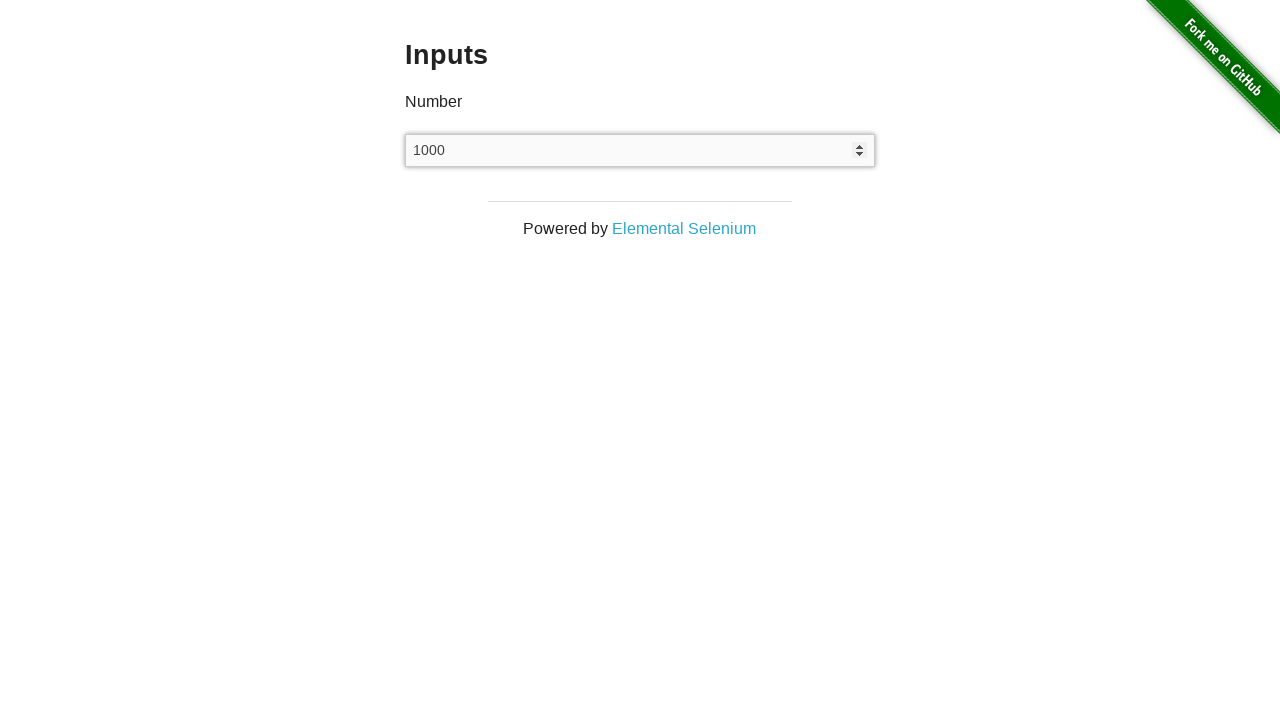

Pressed Backspace key (attempt 1 of 4) on input
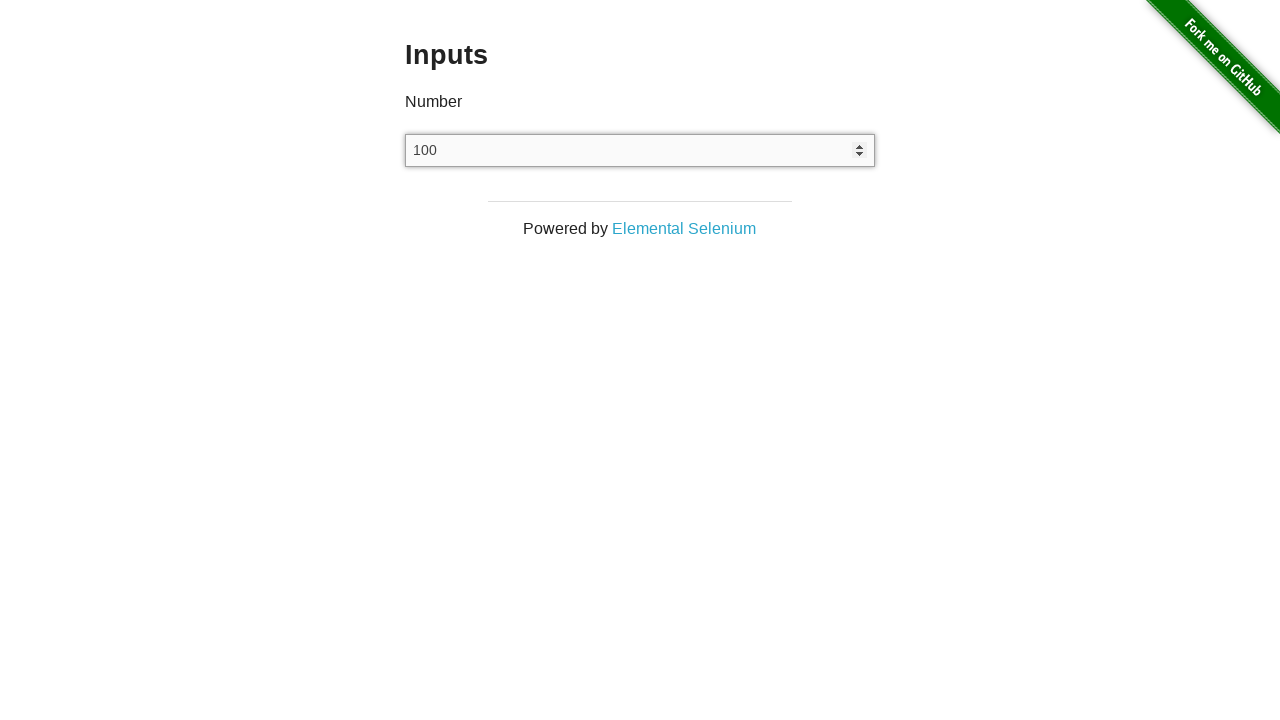

Pressed Backspace key (attempt 2 of 4) on input
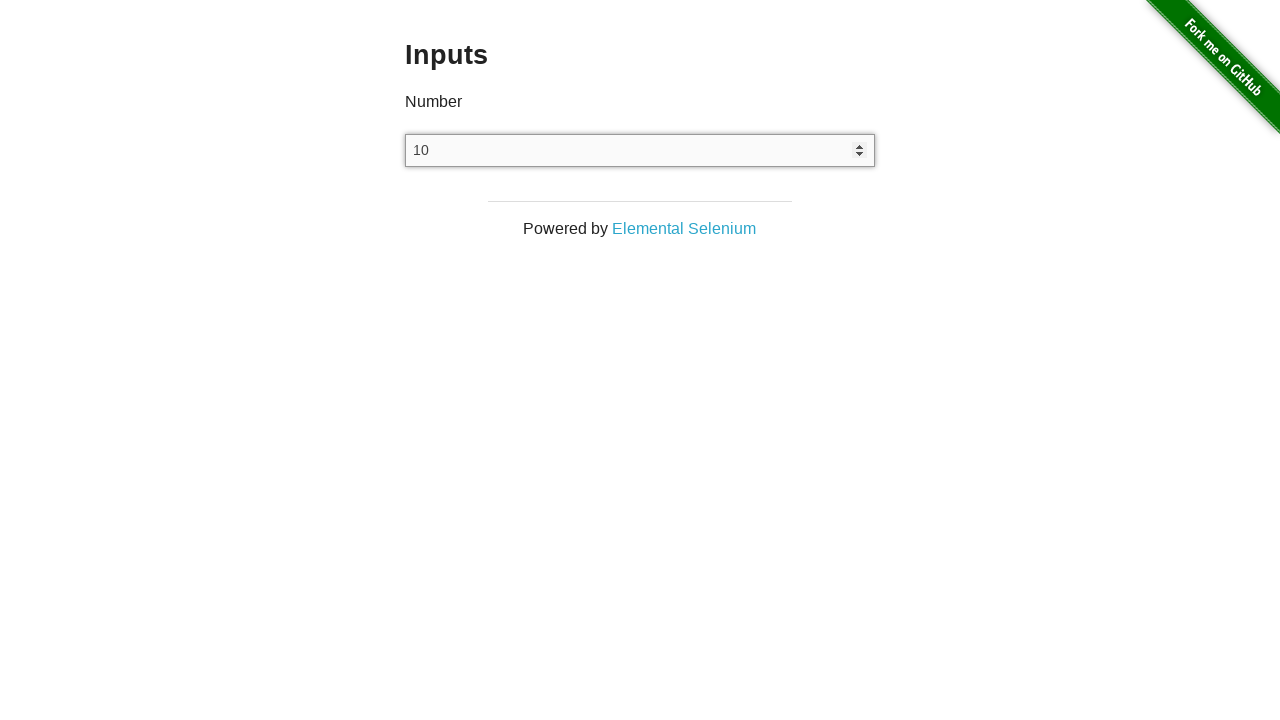

Pressed Backspace key (attempt 3 of 4) on input
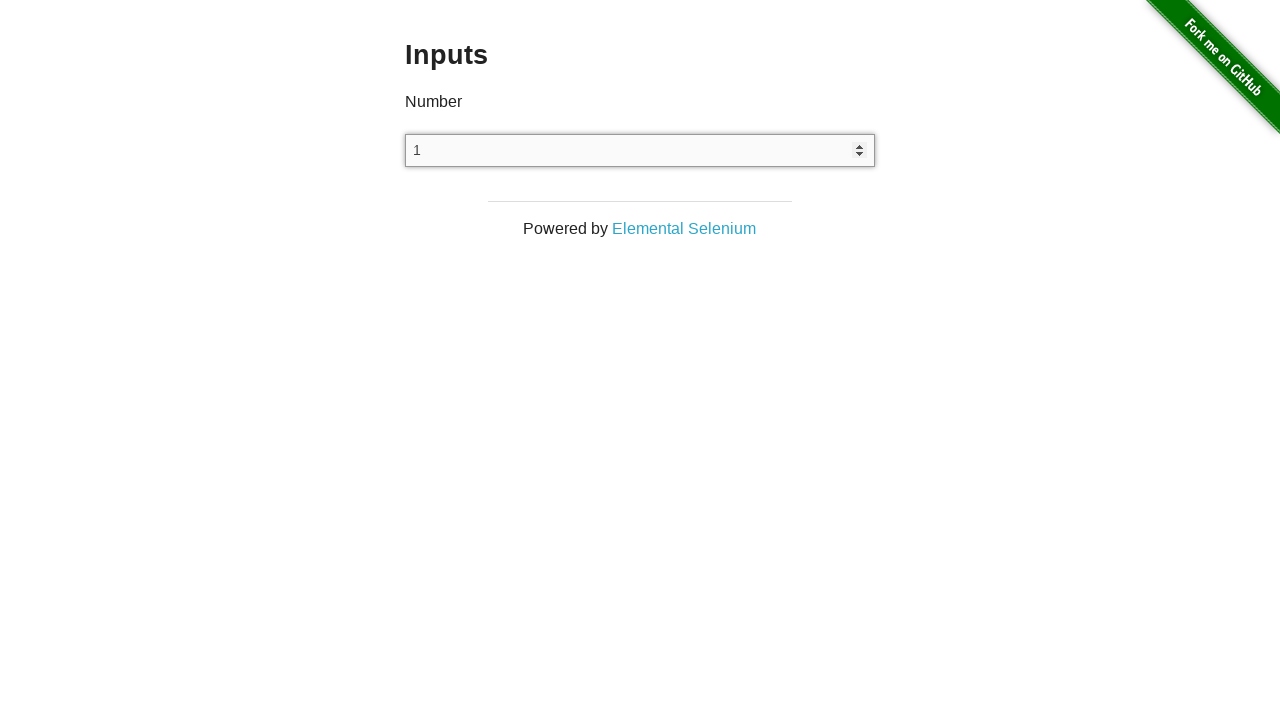

Pressed Backspace key (attempt 4 of 4) on input
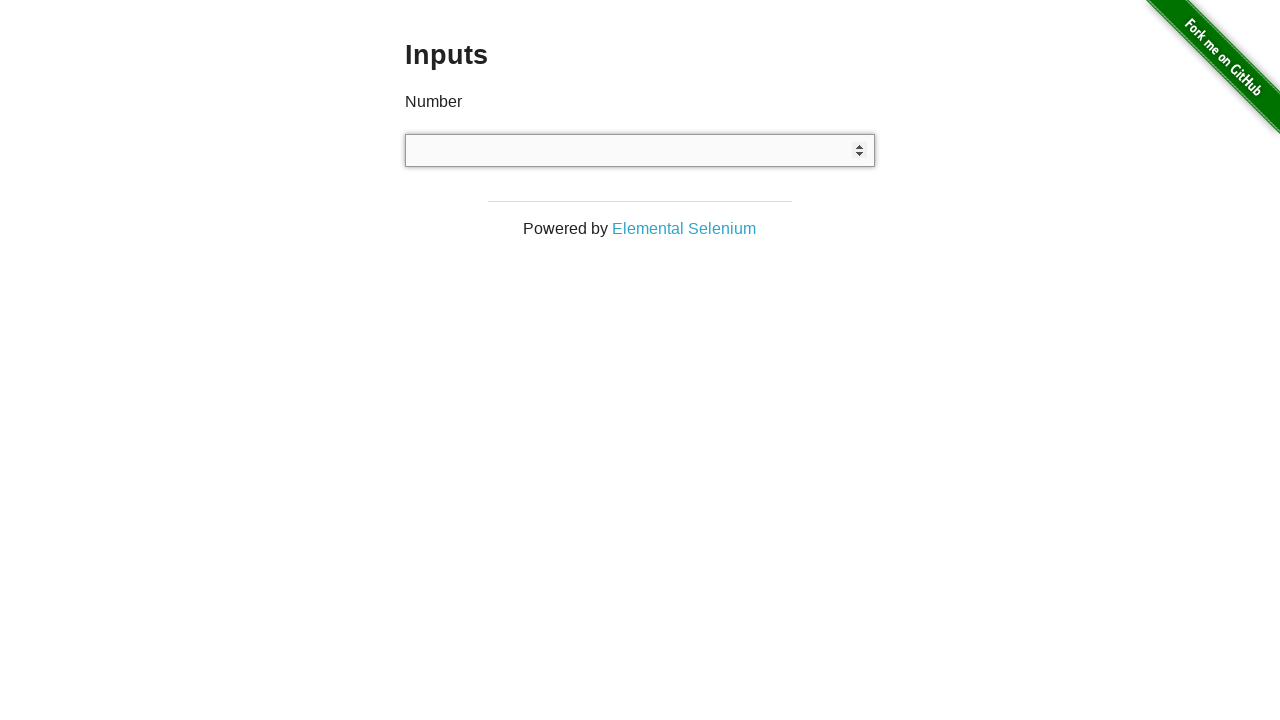

Entered '999' into the input field on input
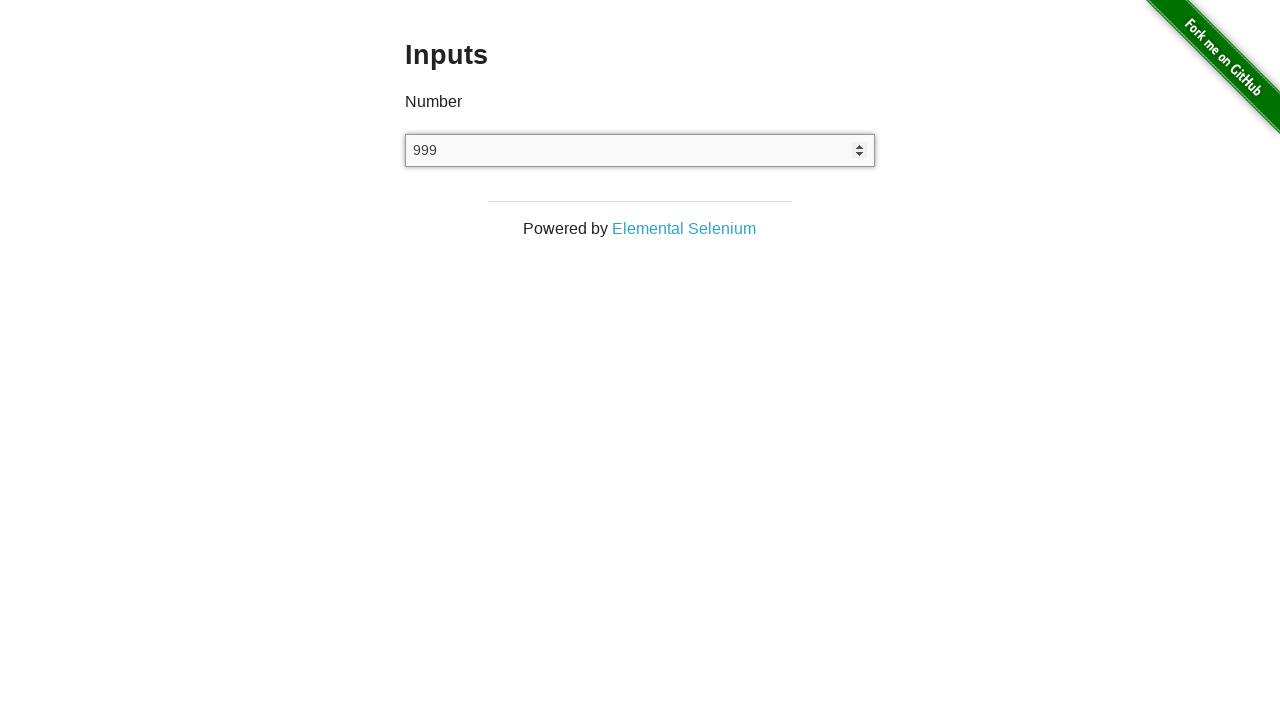

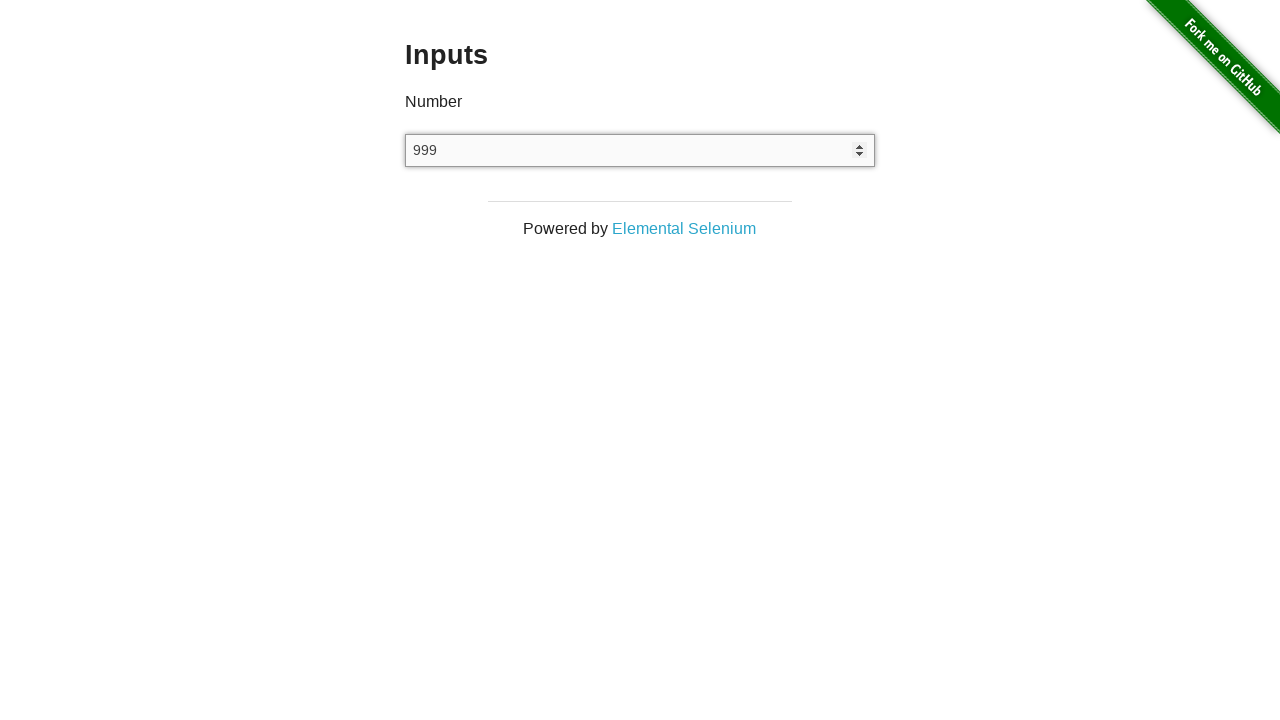